Tests toggling a todo item's completion status by adding a todo and marking it as complete

Starting URL: https://todomvc.com/examples/react/dist/

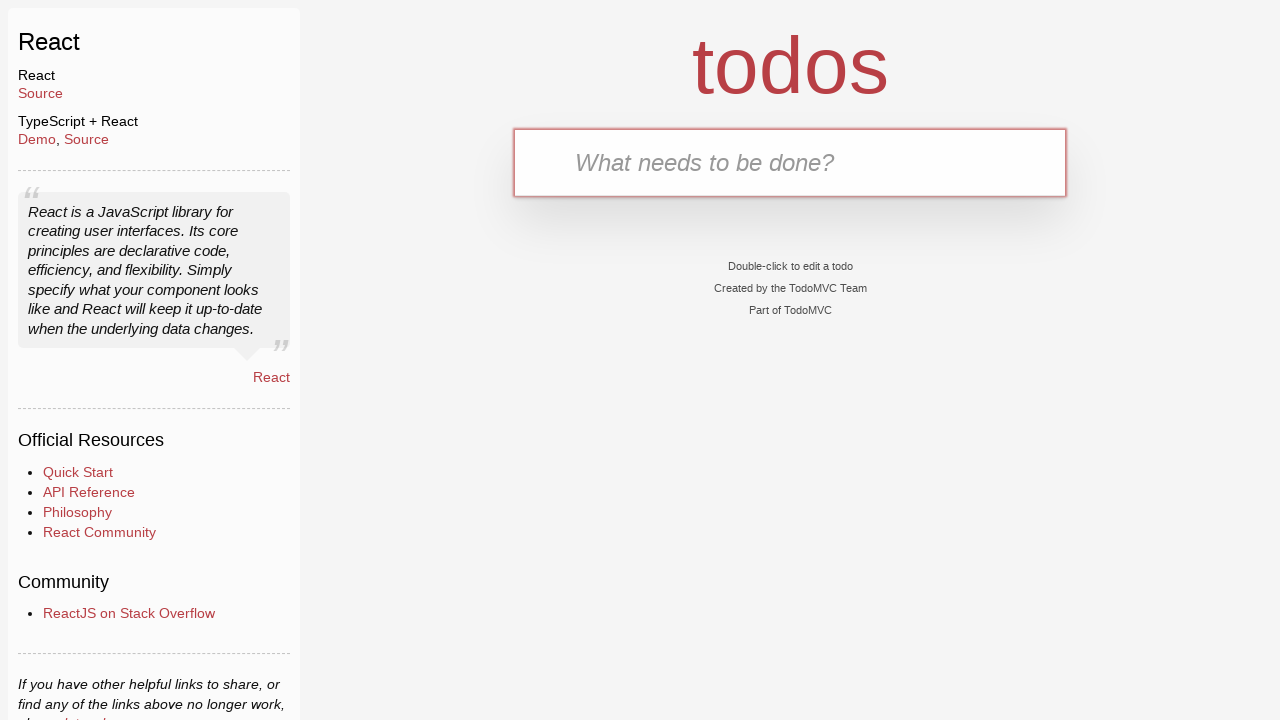

Filled new todo input with 'Task for toggling' on .new-todo
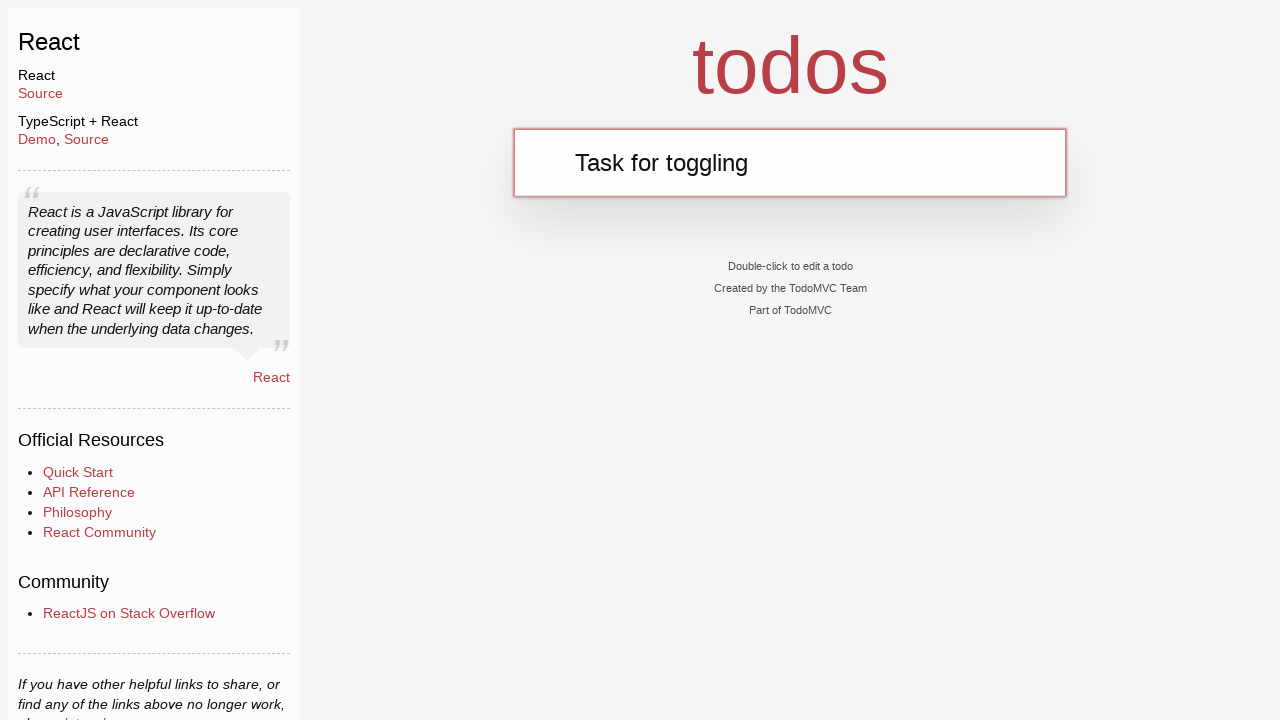

Pressed Enter to create the new todo item on .new-todo
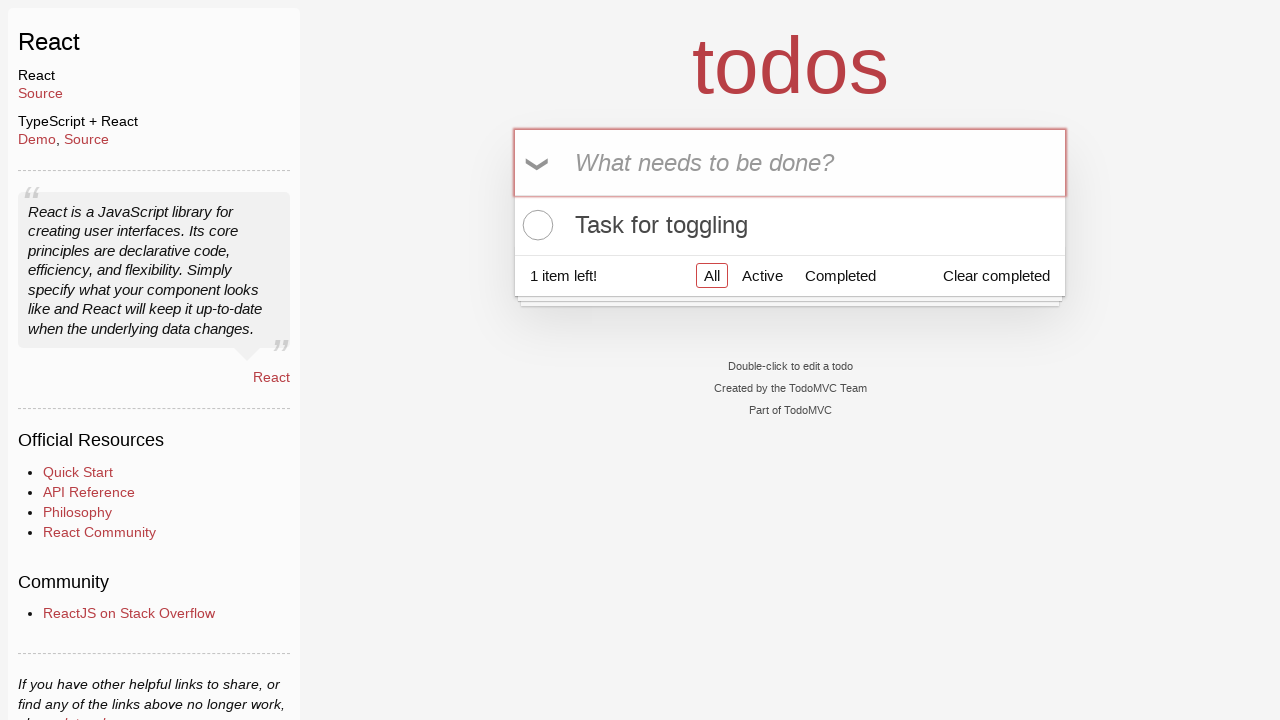

Clicked the toggle checkbox on the first todo item at (535, 225) on .todo-list li:first-child .toggle
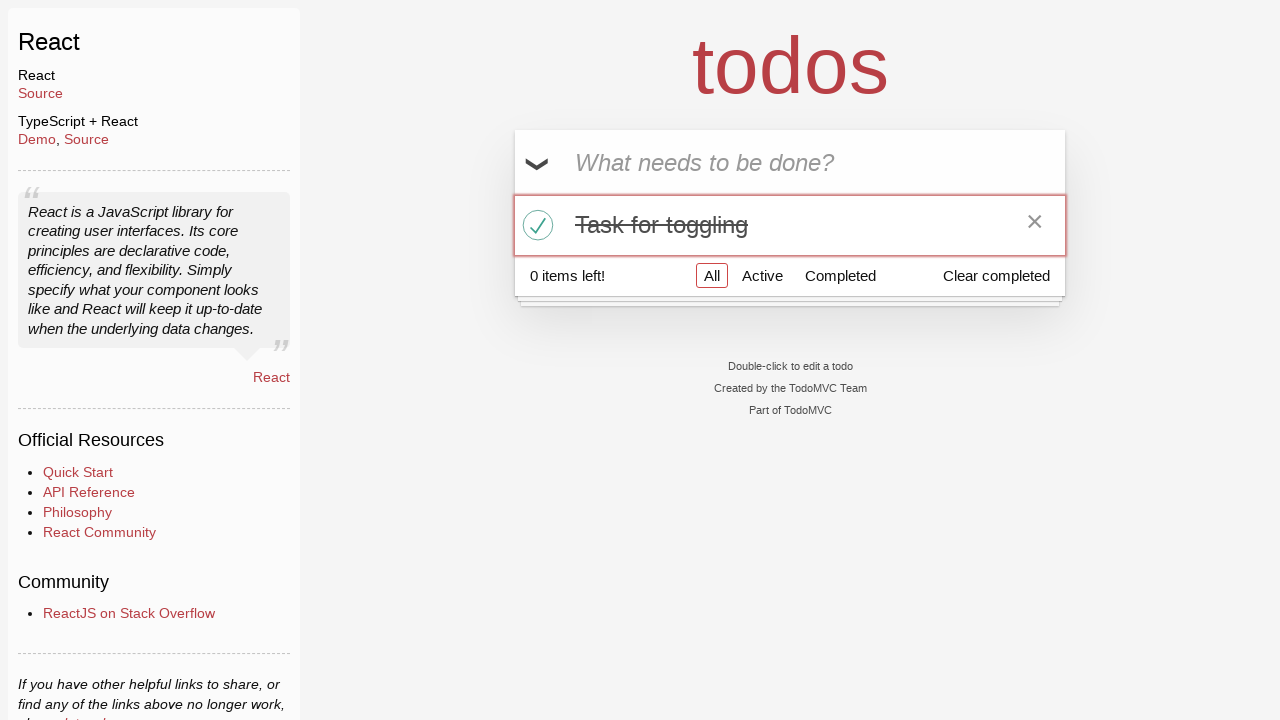

Retrieved class attribute from first todo item to verify completion status
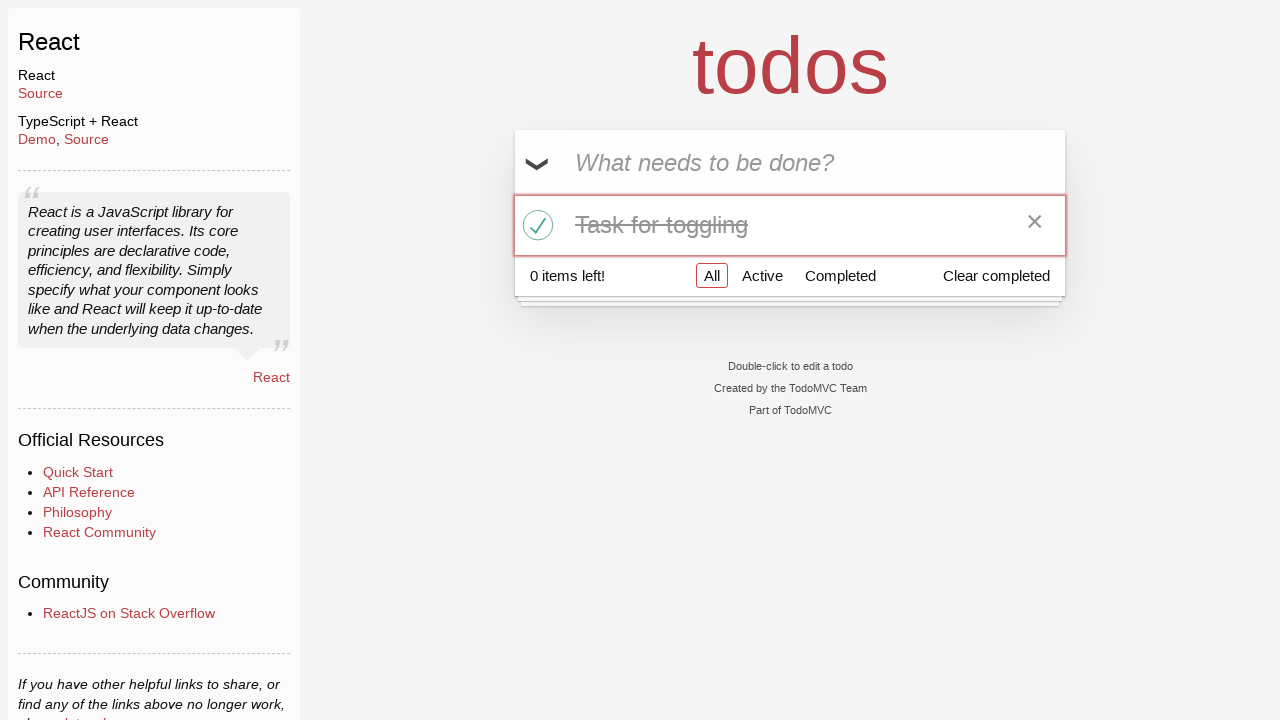

Verified that 'completed' class is present in the todo item
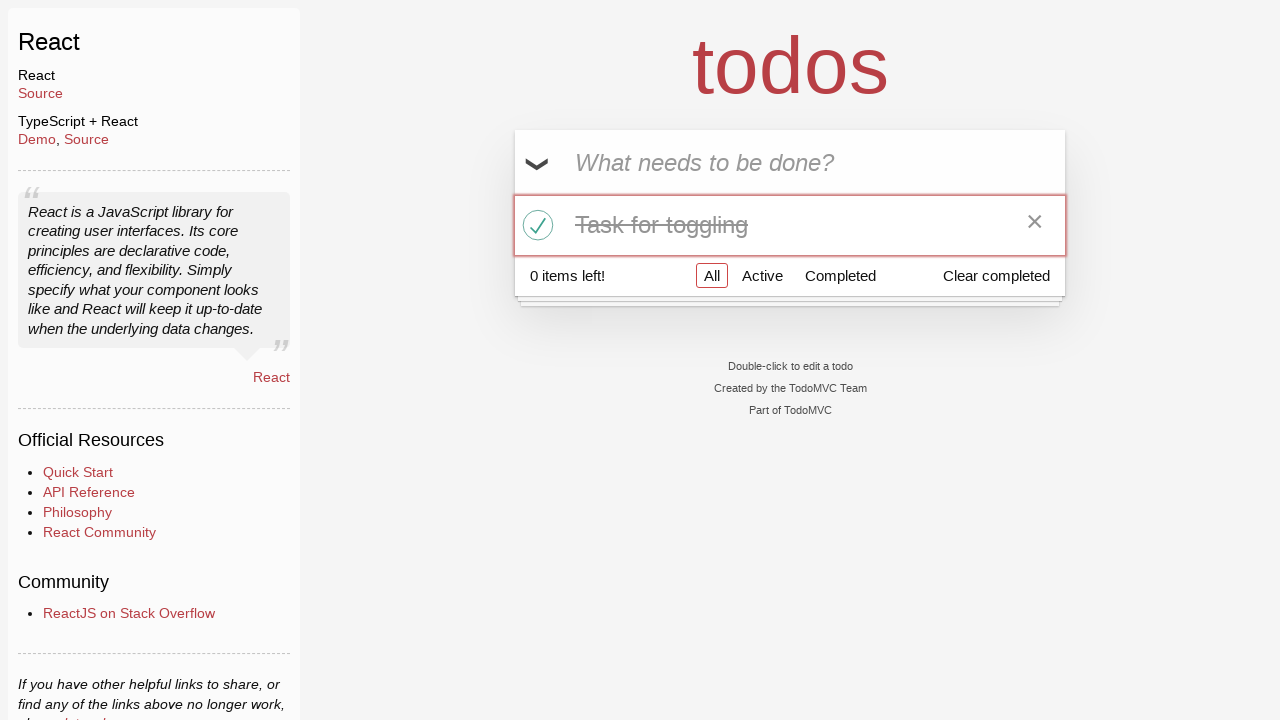

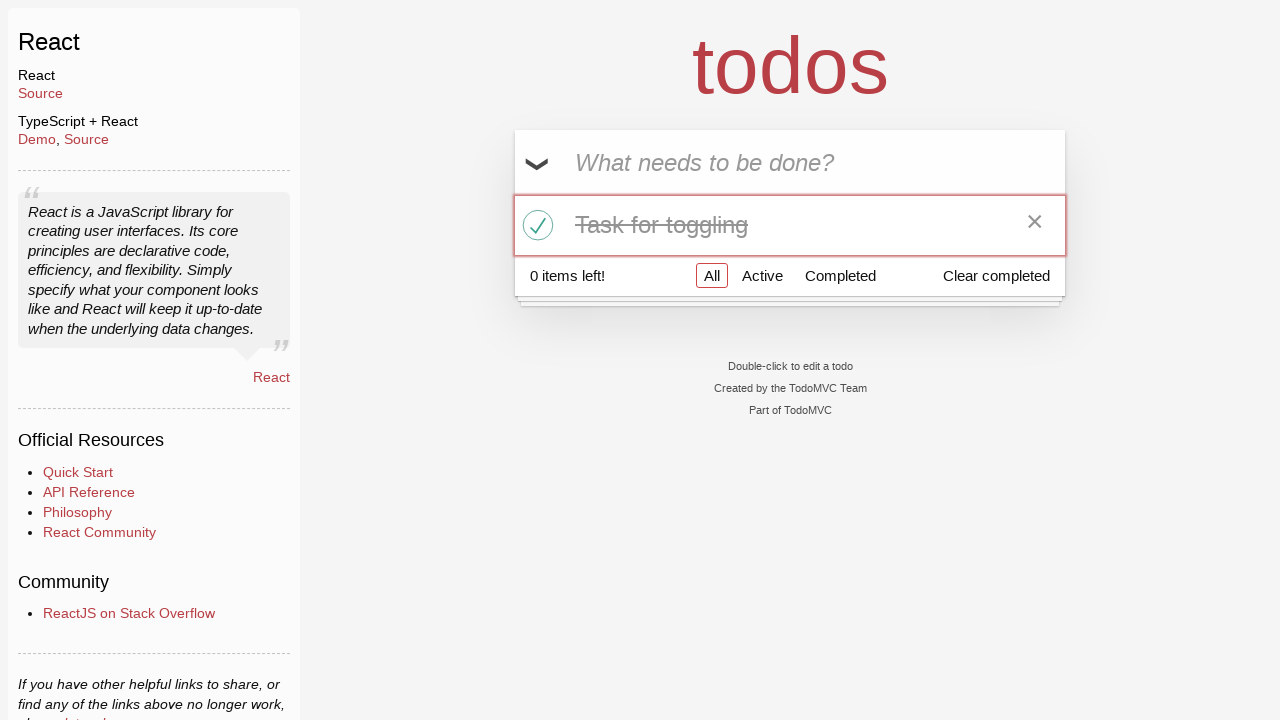